Tests autocomplete functionality by typing "uni" in a country search box, selecting "United Kingdom" from the suggestions, submitting the form, and verifying the result contains the selected country.

Starting URL: https://testcenter.techproeducation.com/index.php?page=autocomplete

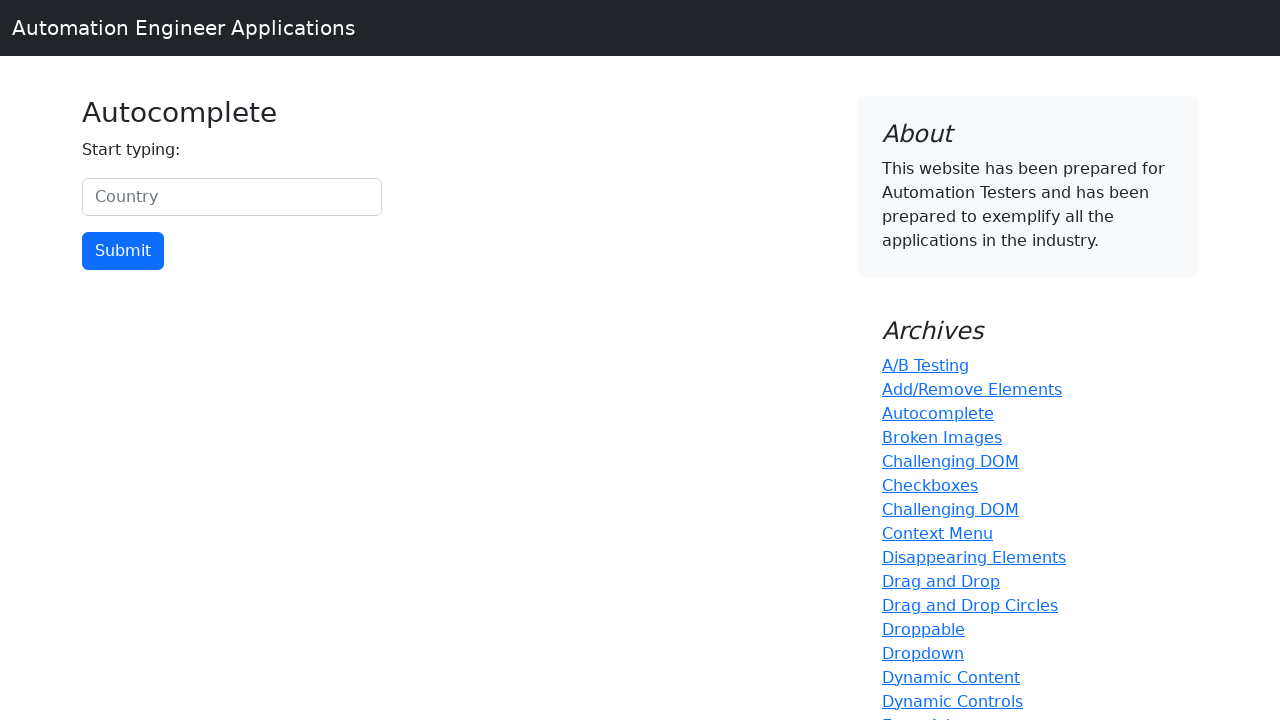

Typed 'uni' in the country autocomplete search box on #myCountry
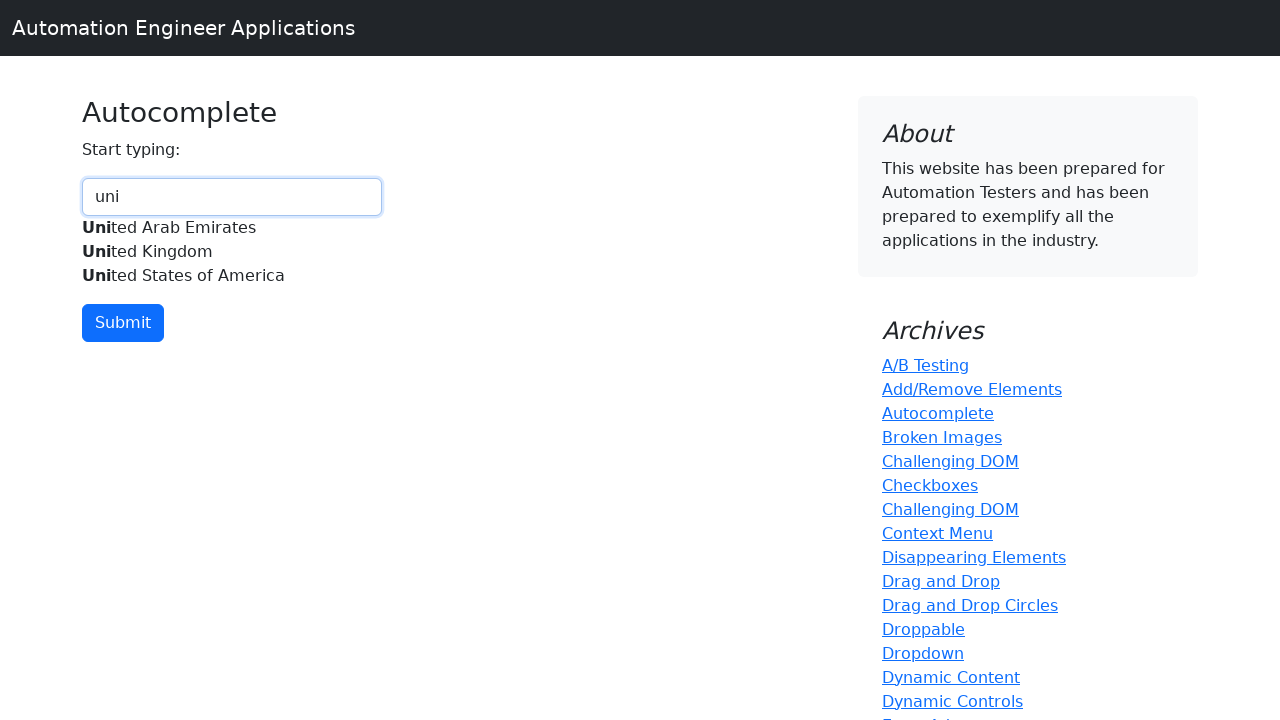

Autocomplete suggestions appeared with 'United Kingdom' option
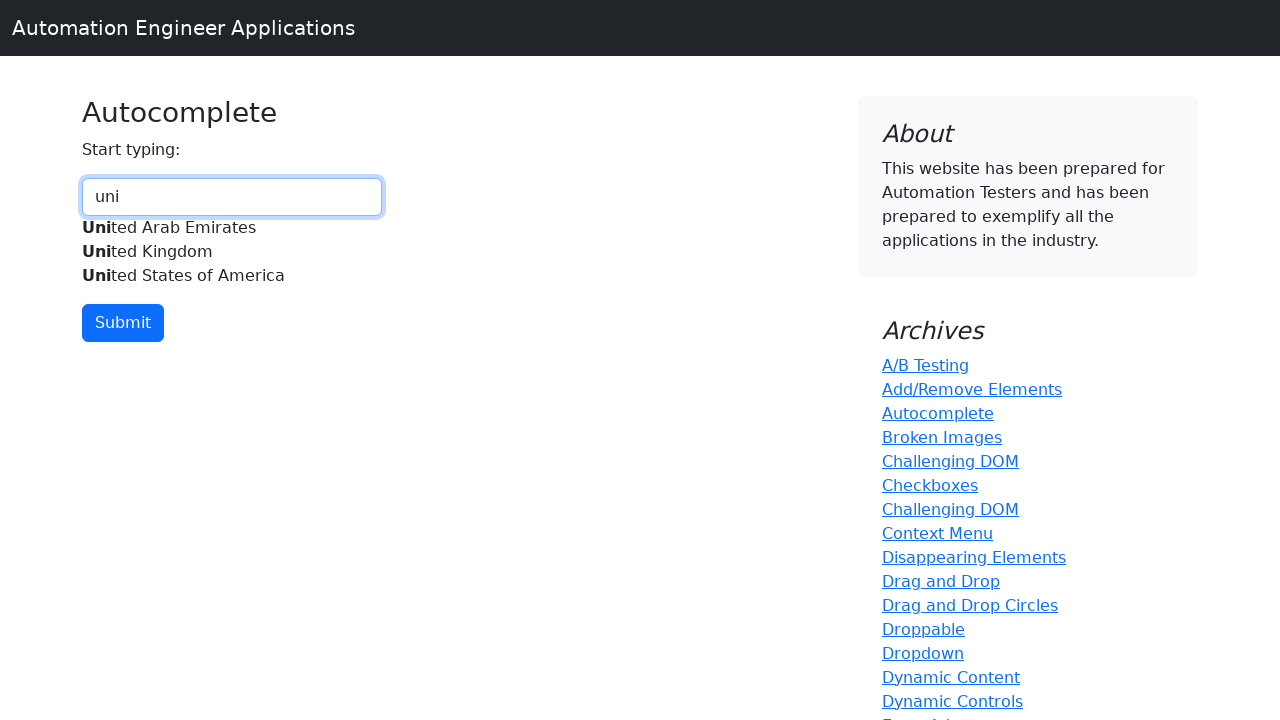

Selected 'United Kingdom' from autocomplete suggestions at (232, 252) on xpath=//div[@id='myCountryautocomplete-list']//*[.='United Kingdom']
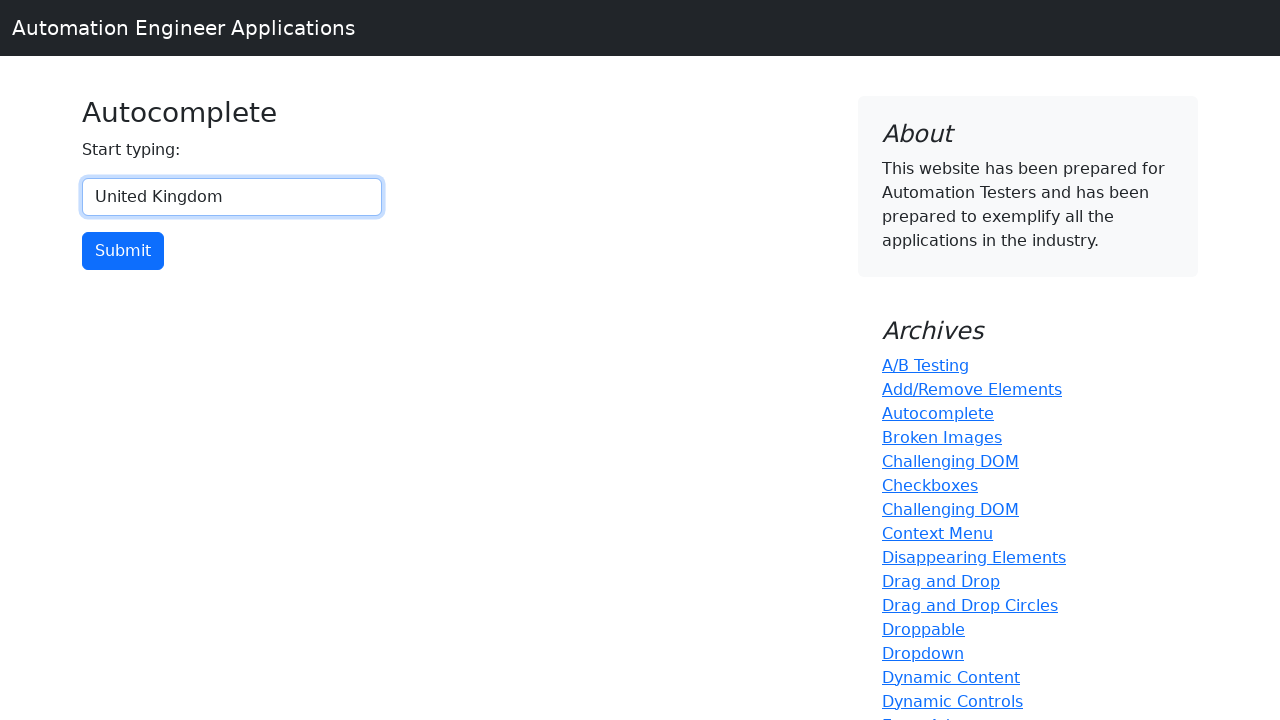

Clicked the submit button at (123, 251) on input[type='button']
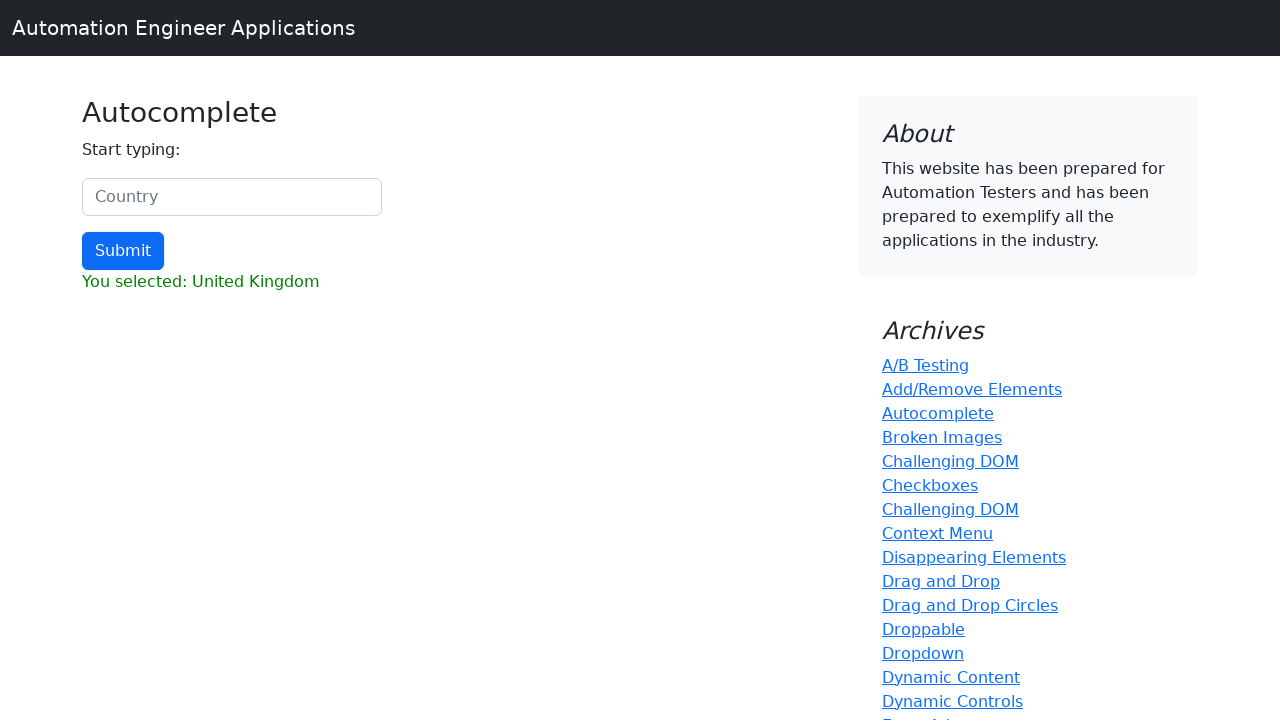

Result section loaded after form submission
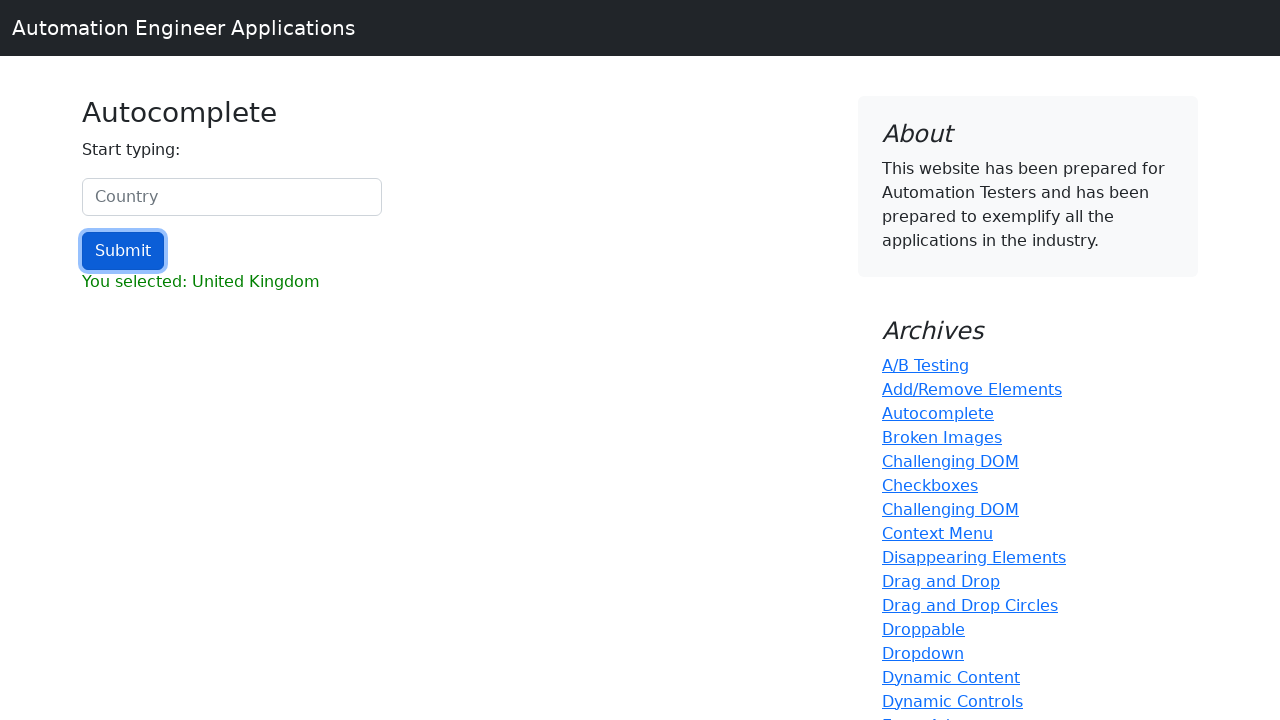

Retrieved result text content
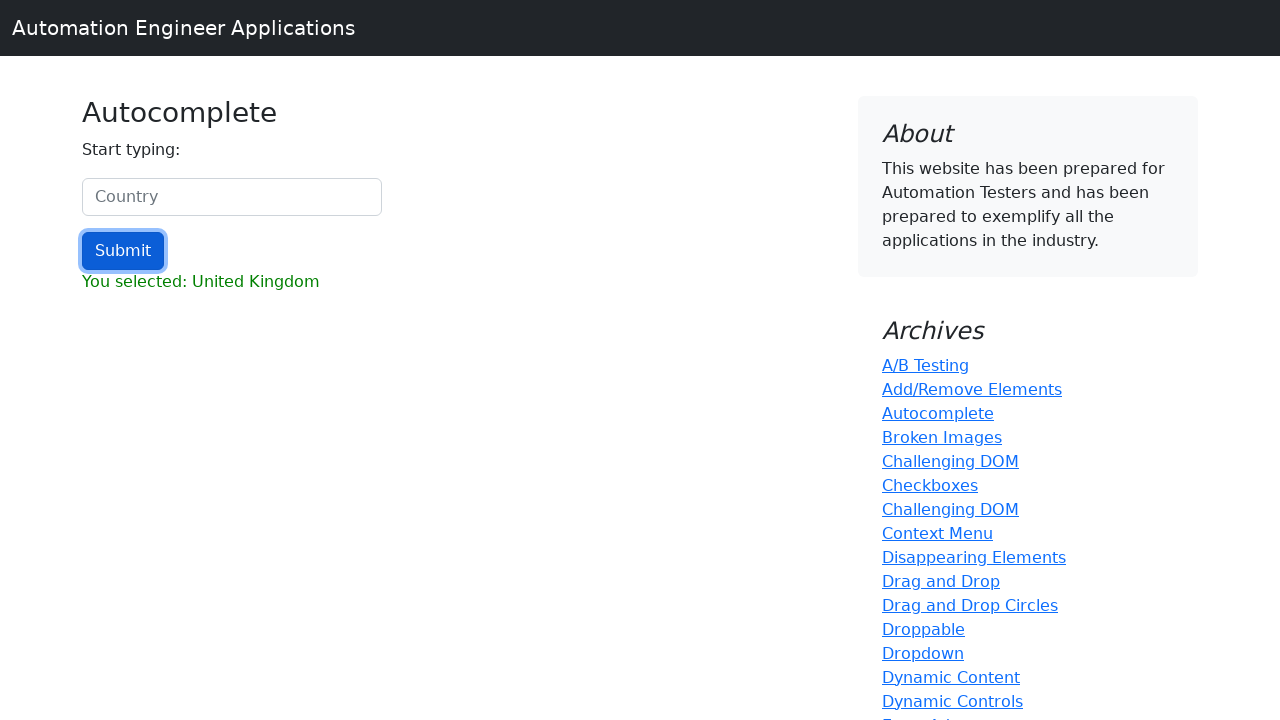

Verified that result contains 'United Kingdom'
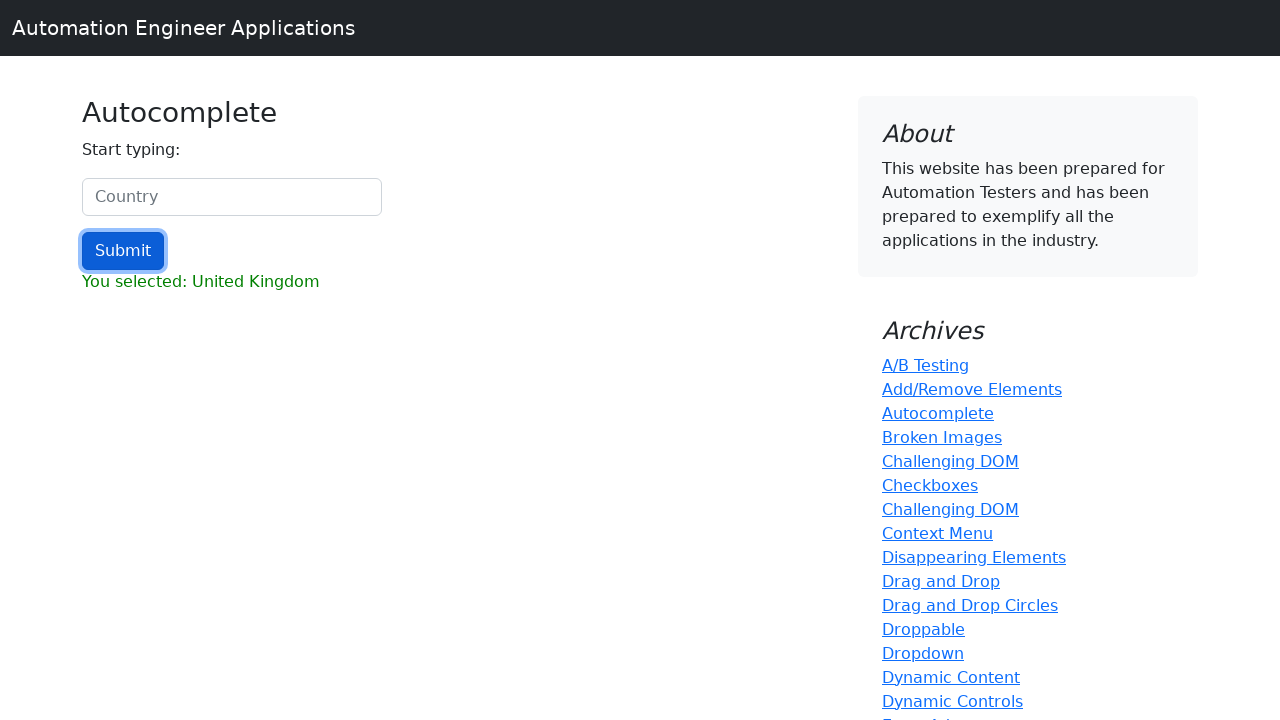

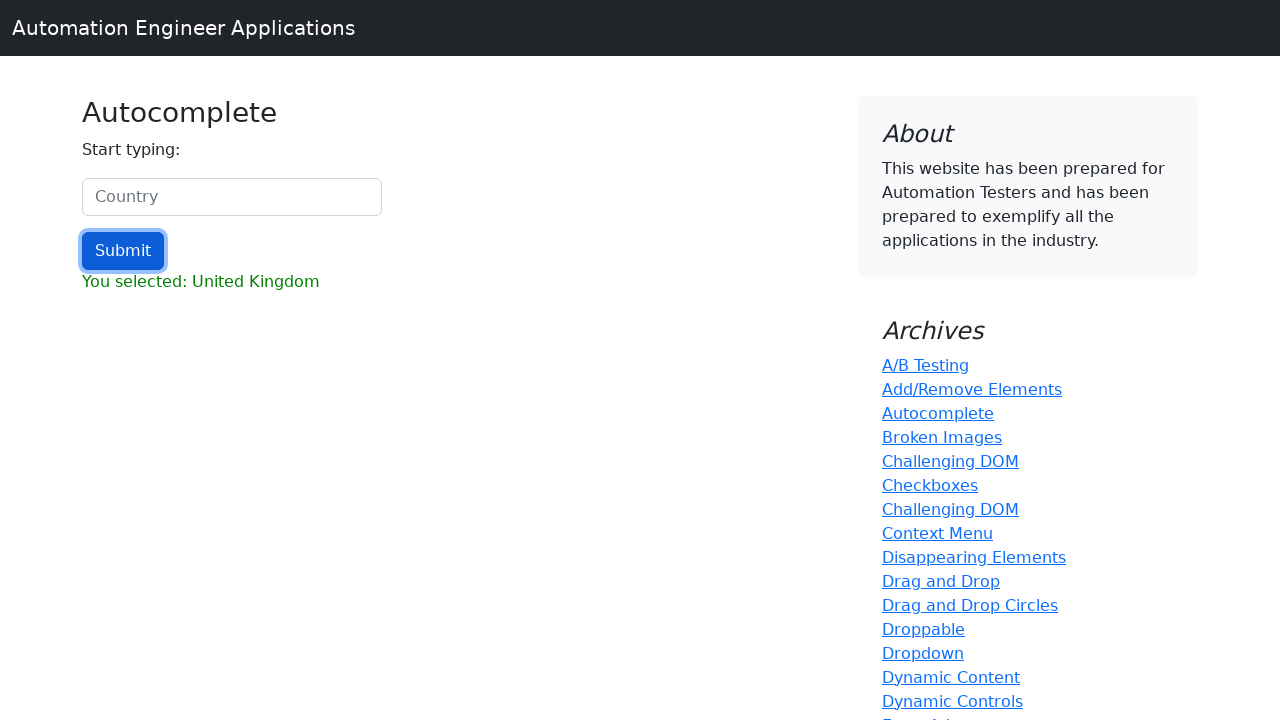